Tests complex nested iframe structure with multiple sibling frames by filling form fields in different nested frames and submitting

Starting URL: https://demoapps.qspiders.com/ui/frames/nestedWithMultiple?sublist=3

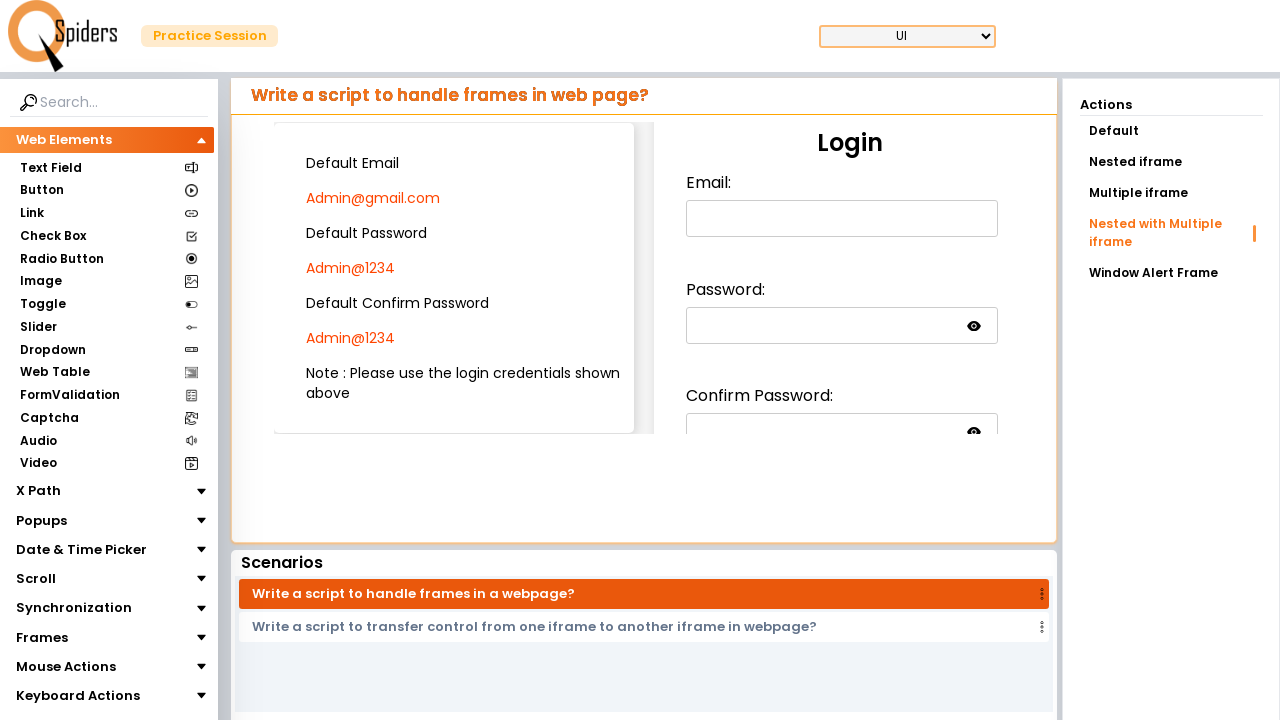

Located outer iframe with class 'w-full h-96'
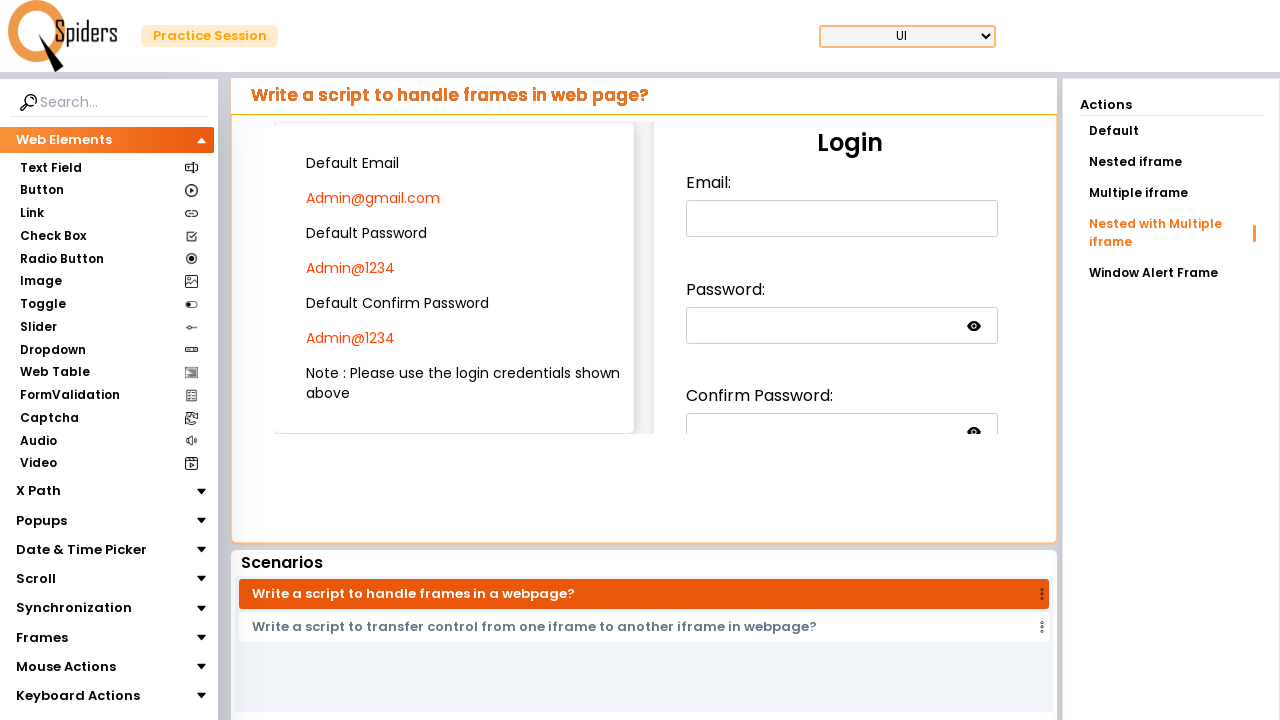

Located first level nested iframe
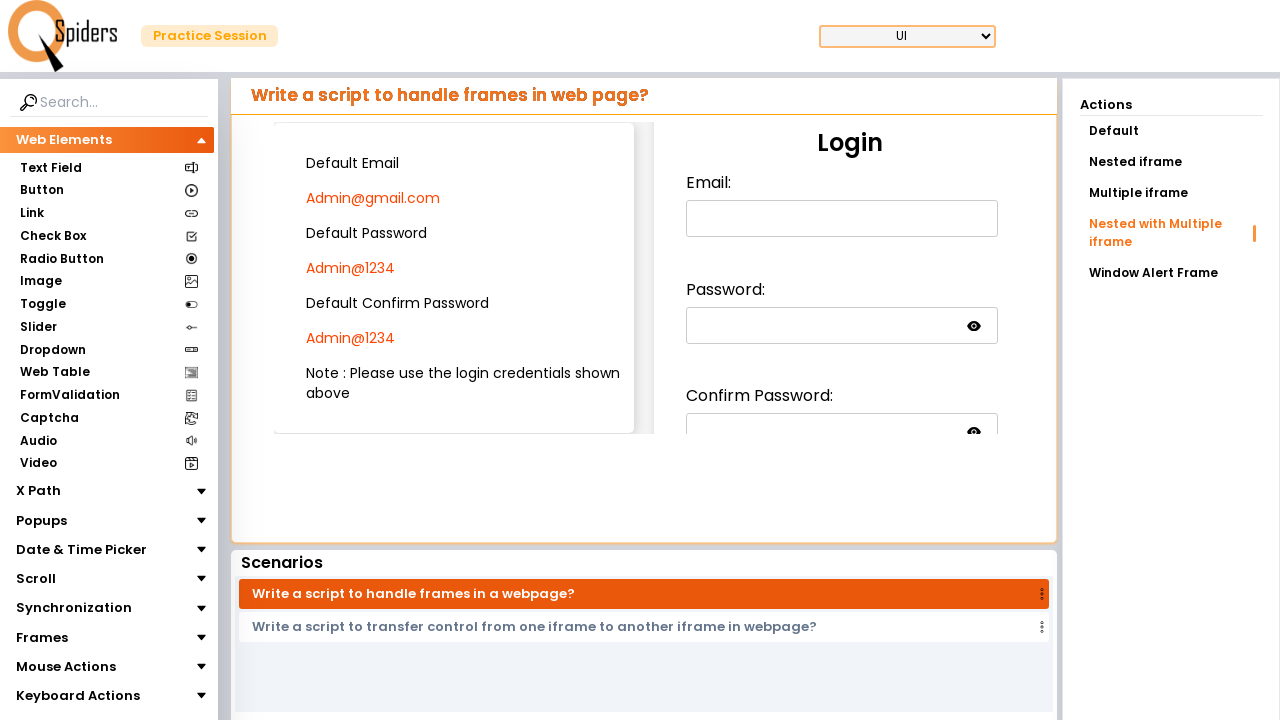

Located deeply nested iframe for email field
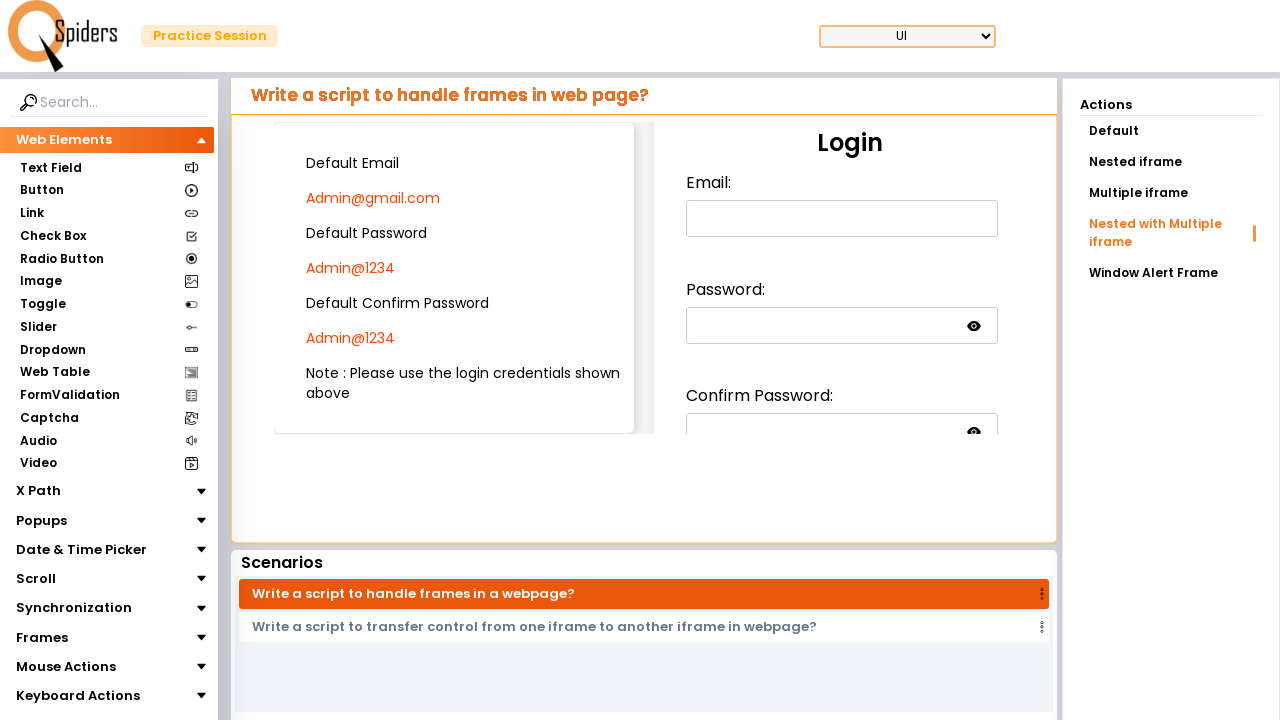

Filled email field with 'shankar' in deeply nested frame on iframe.w-full.h-96 >> nth=0 >> internal:control=enter-frame >> iframe >> nth=0 >
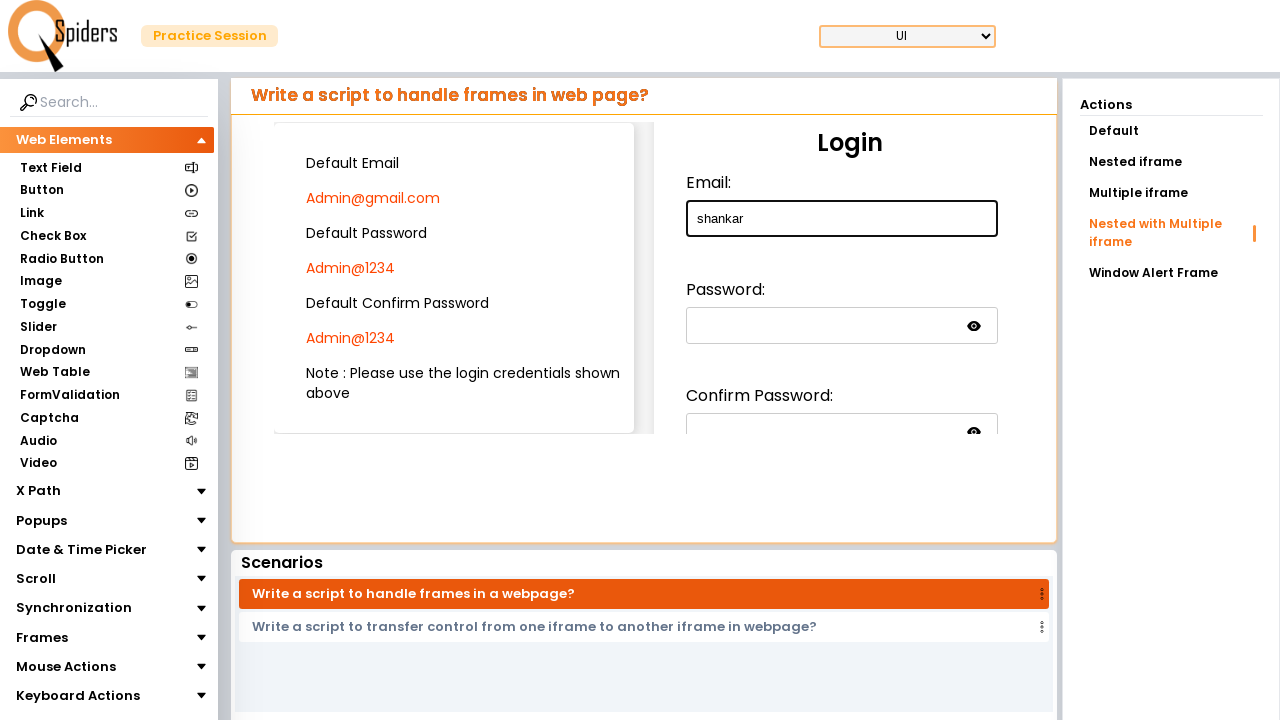

Located second sibling iframe for password field
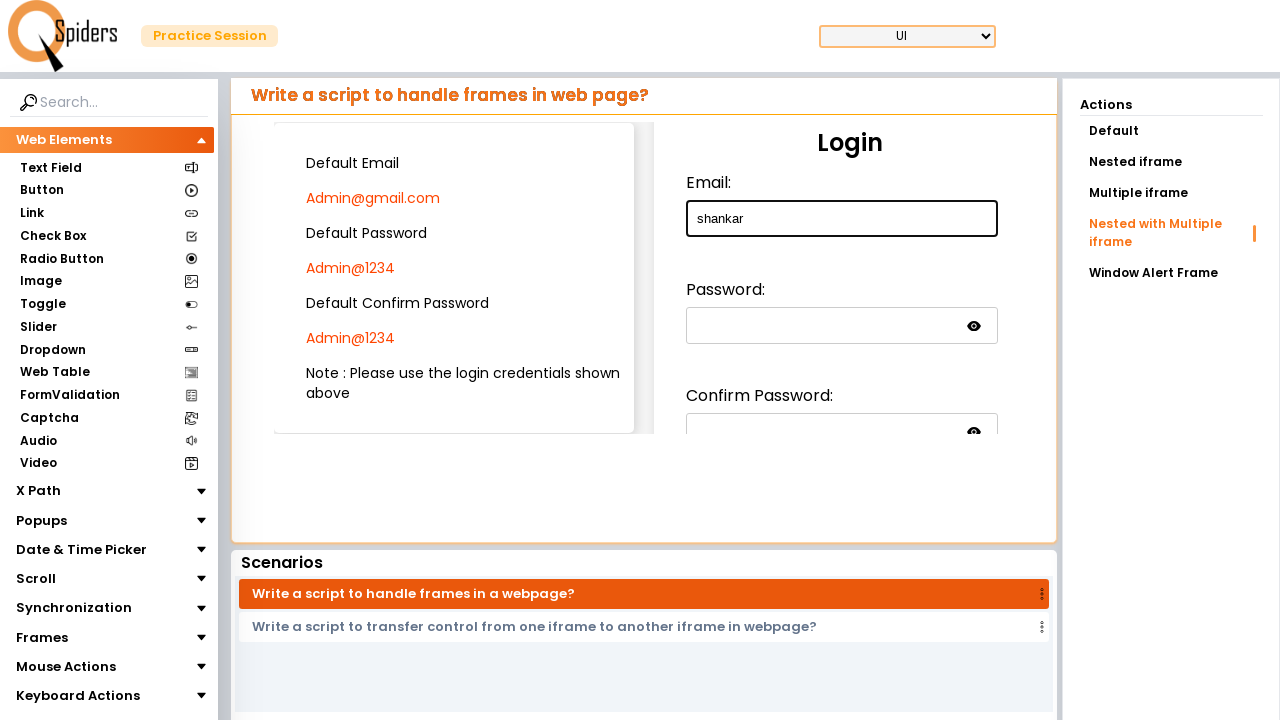

Filled password field with 'shank' in second sibling frame on iframe.w-full.h-96 >> nth=0 >> internal:control=enter-frame >> iframe >> nth=0 >
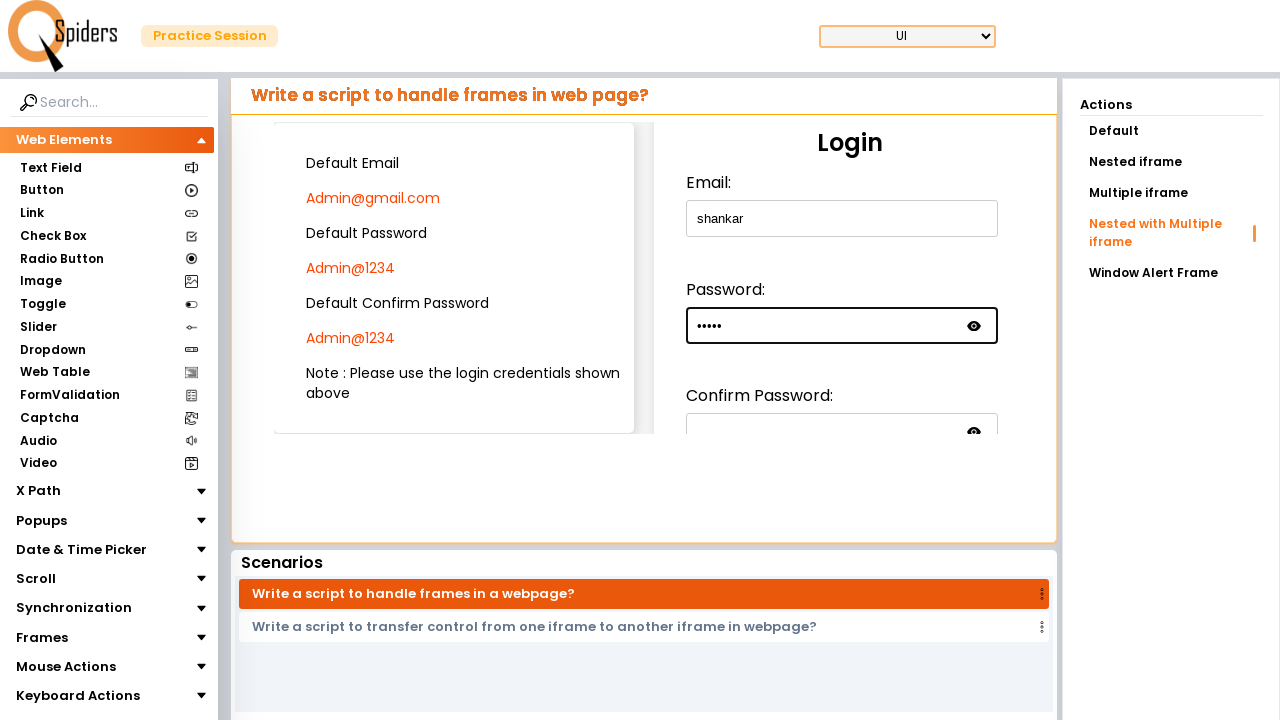

Located third sibling iframe for confirm field
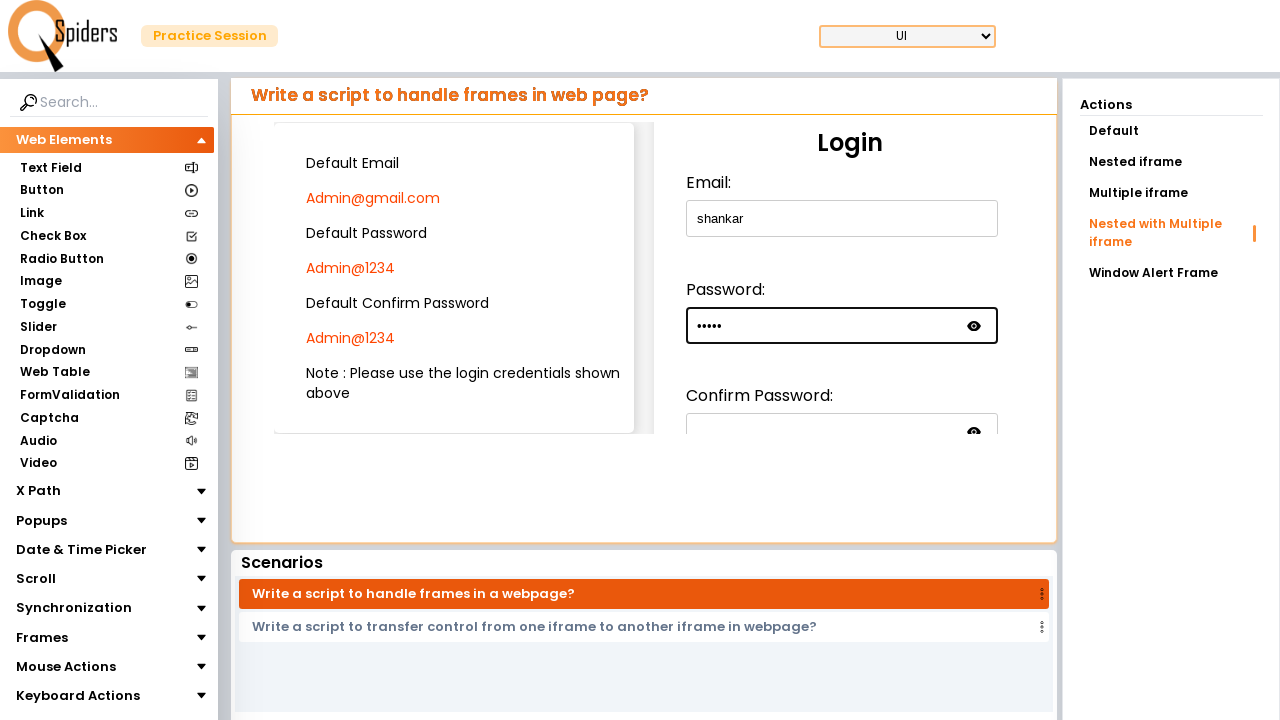

Filled confirm field with 'shank' in third sibling frame on iframe.w-full.h-96 >> nth=0 >> internal:control=enter-frame >> iframe >> nth=0 >
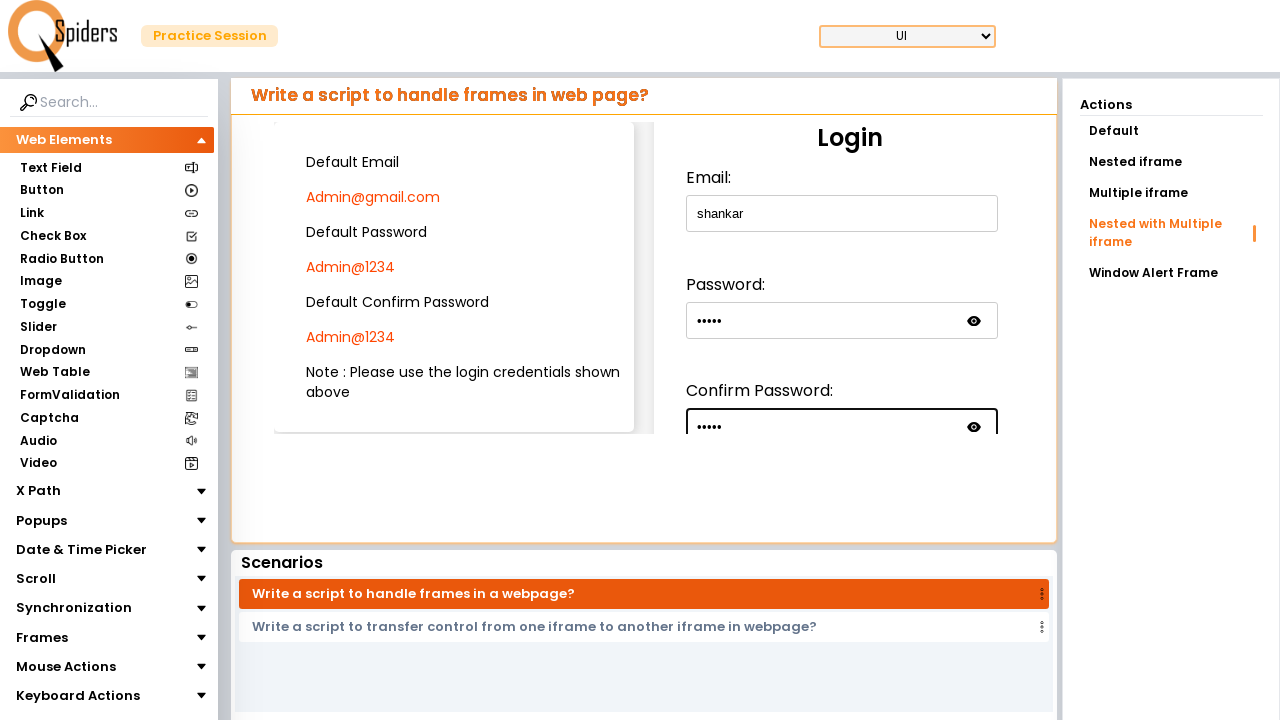

Located fourth sibling iframe containing submit button
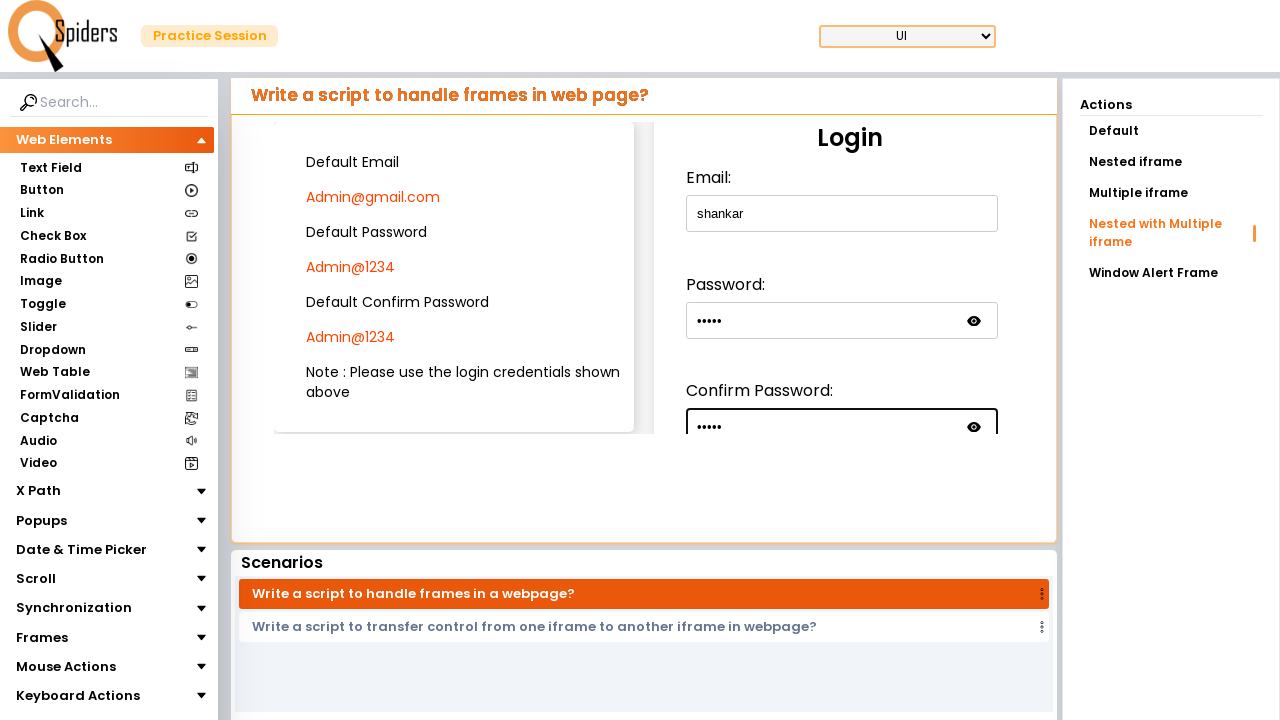

Clicked submit button to submit the form at (726, 355) on iframe.w-full.h-96 >> nth=0 >> internal:control=enter-frame >> iframe >> nth=0 >
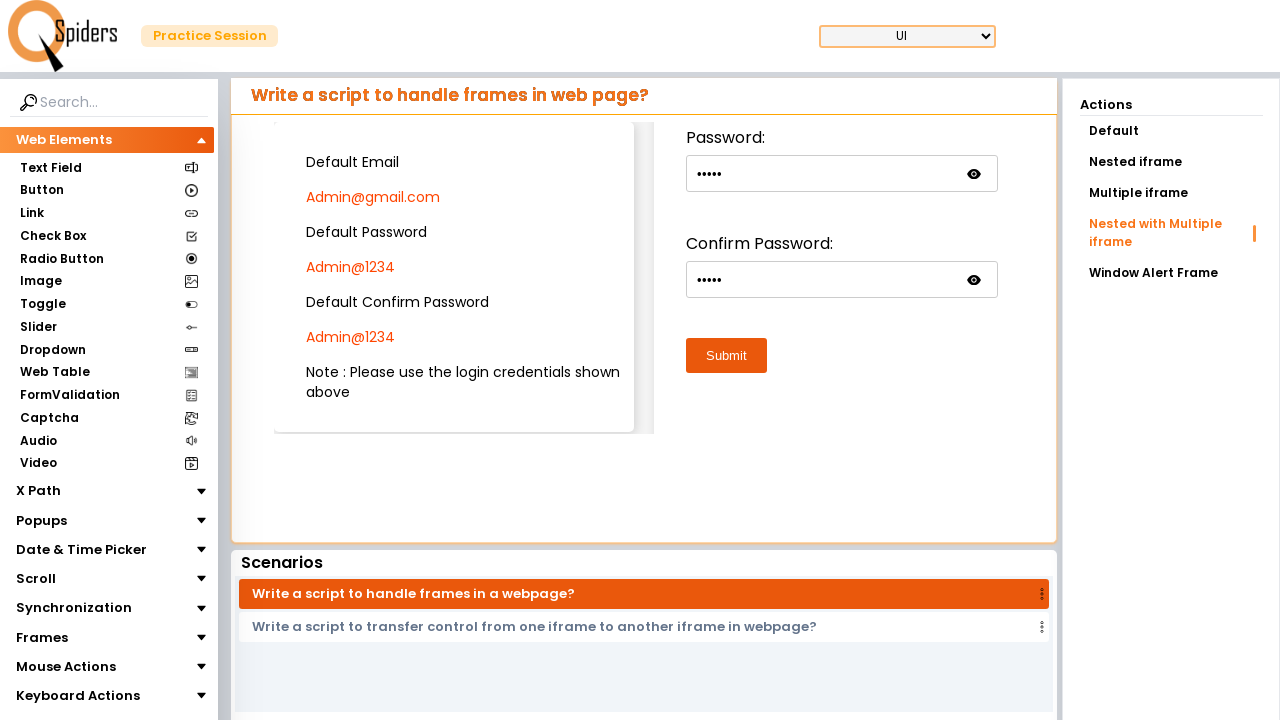

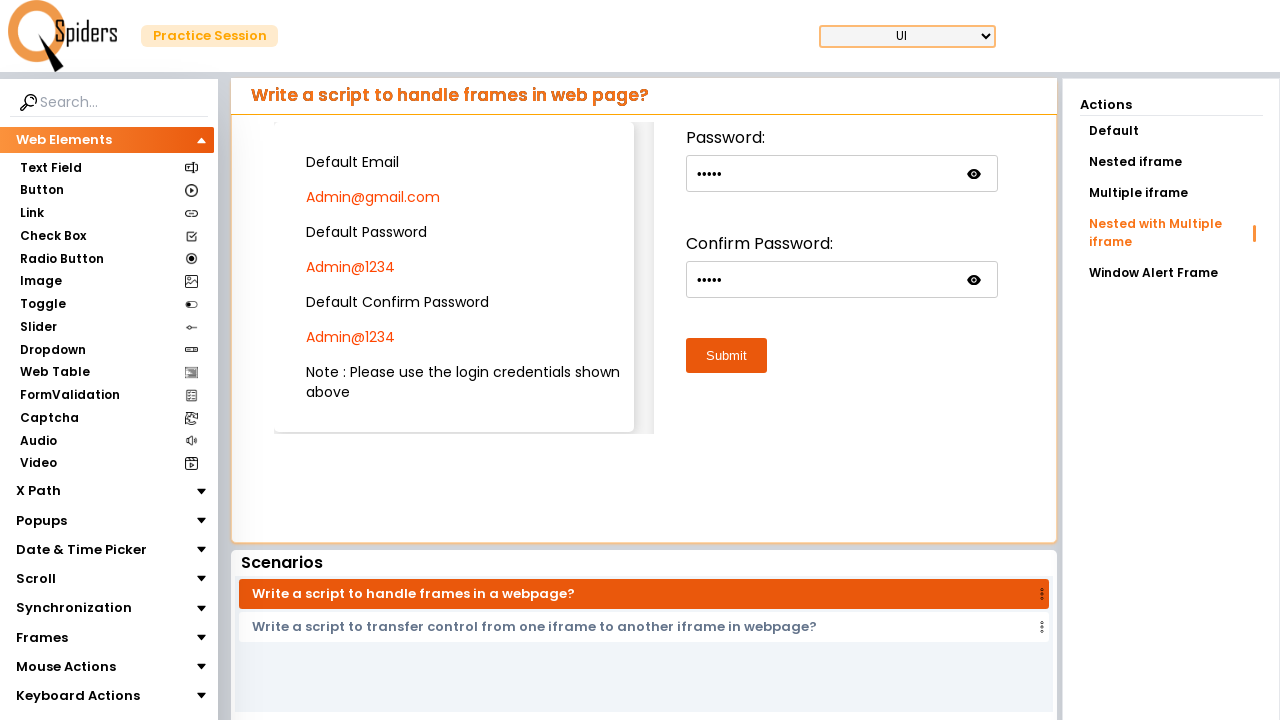